Navigates to the Pro7 German TV channel website and loads the homepage

Starting URL: http://www.pro7.de

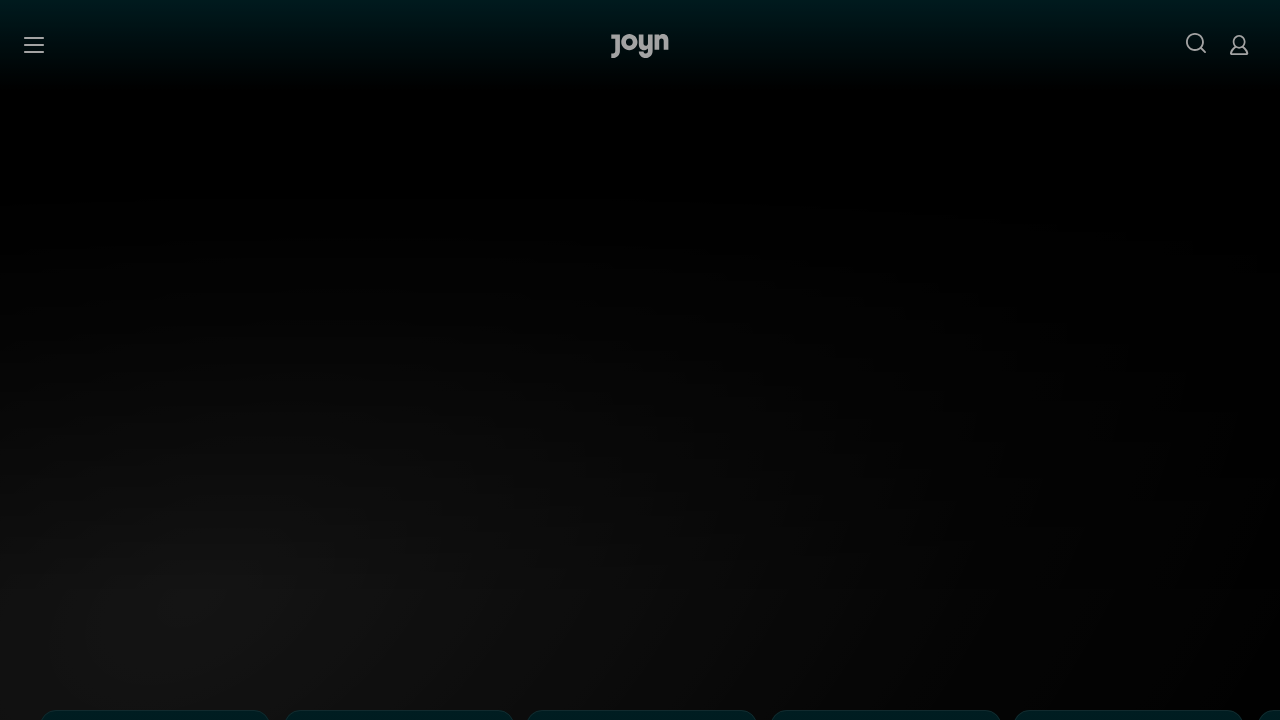

Pro7.de homepage loaded and DOM content fully rendered
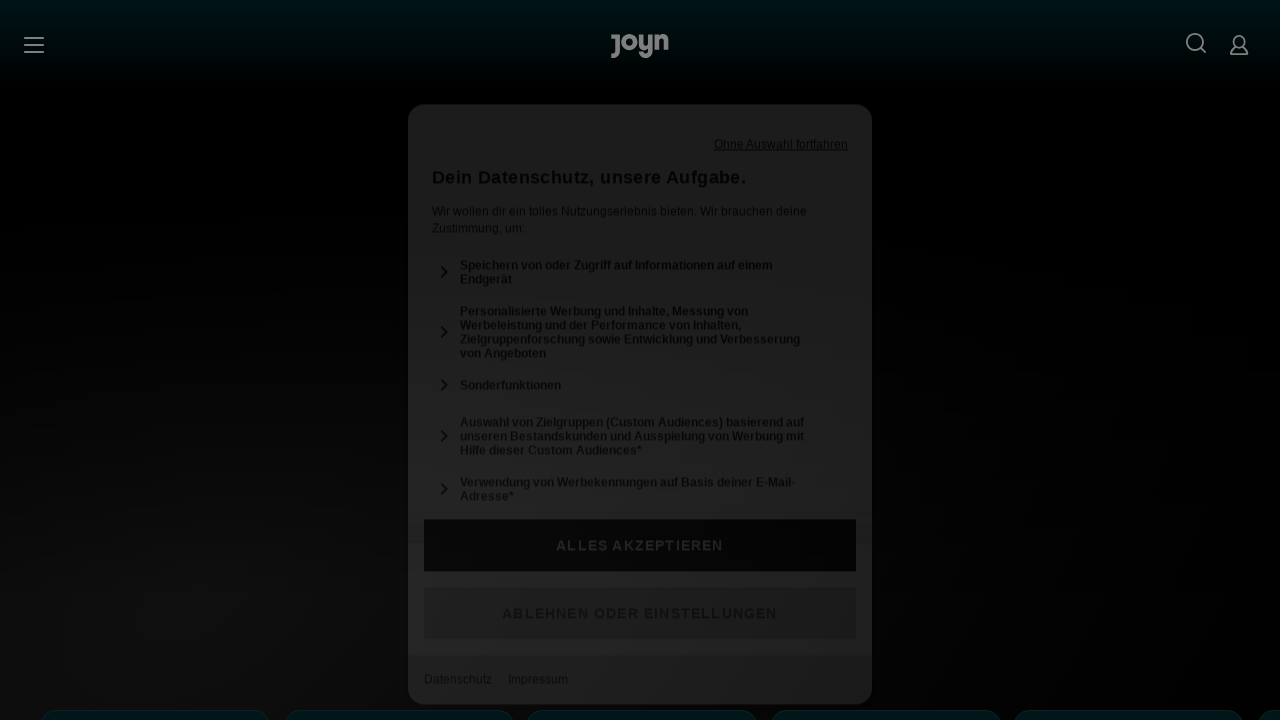

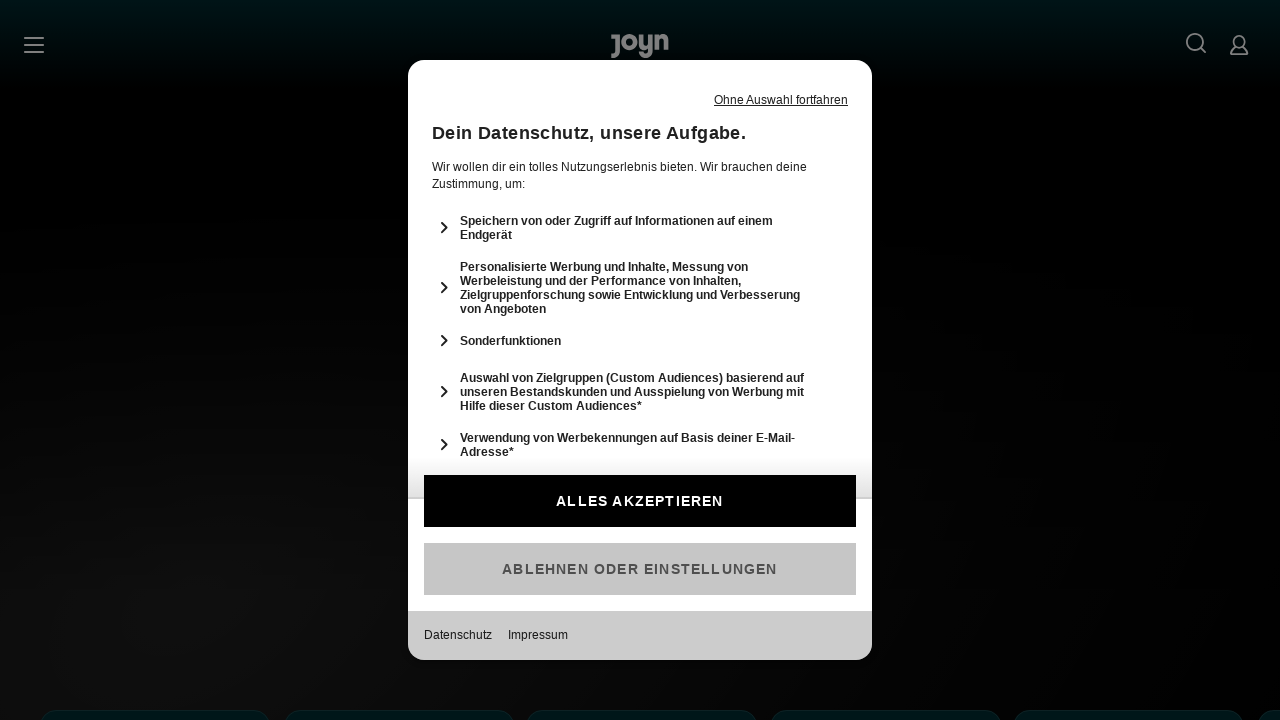